Tests drag and drop functionality on jQuery UI demo page by dragging an element from source to target within an iframe

Starting URL: https://jqueryui.com/droppable/

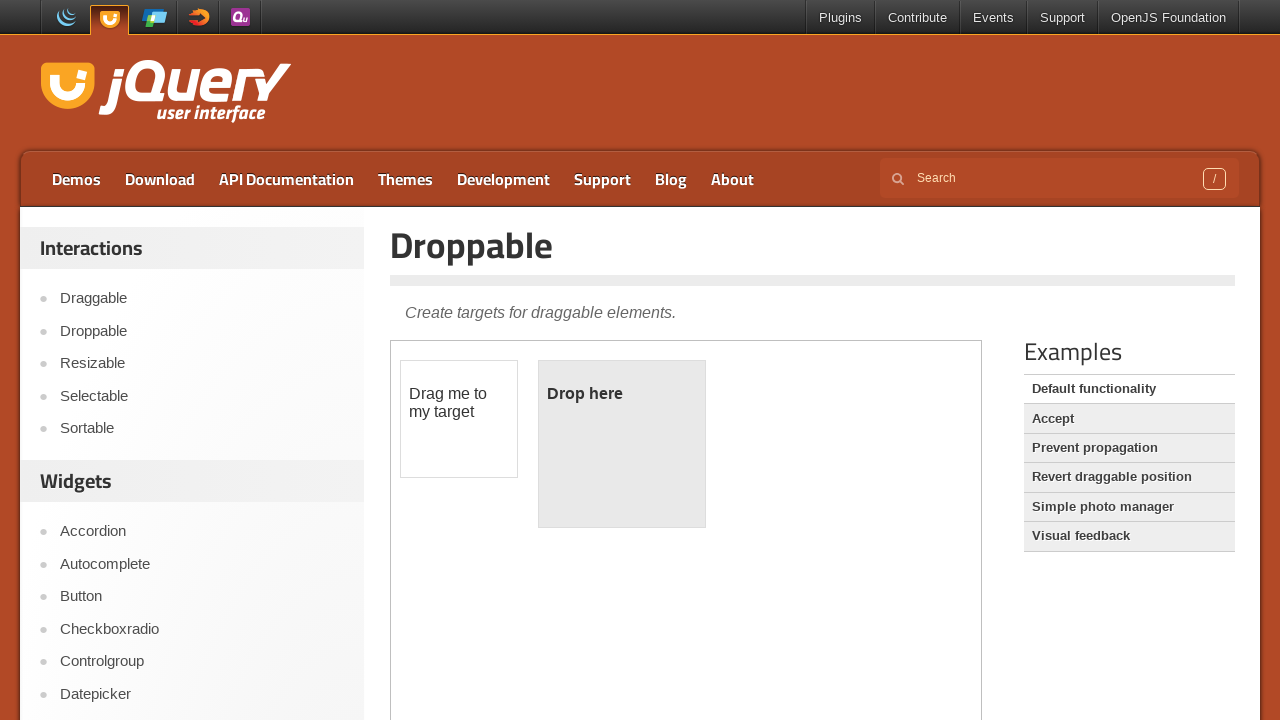

Located the first iframe containing the drag-drop demo
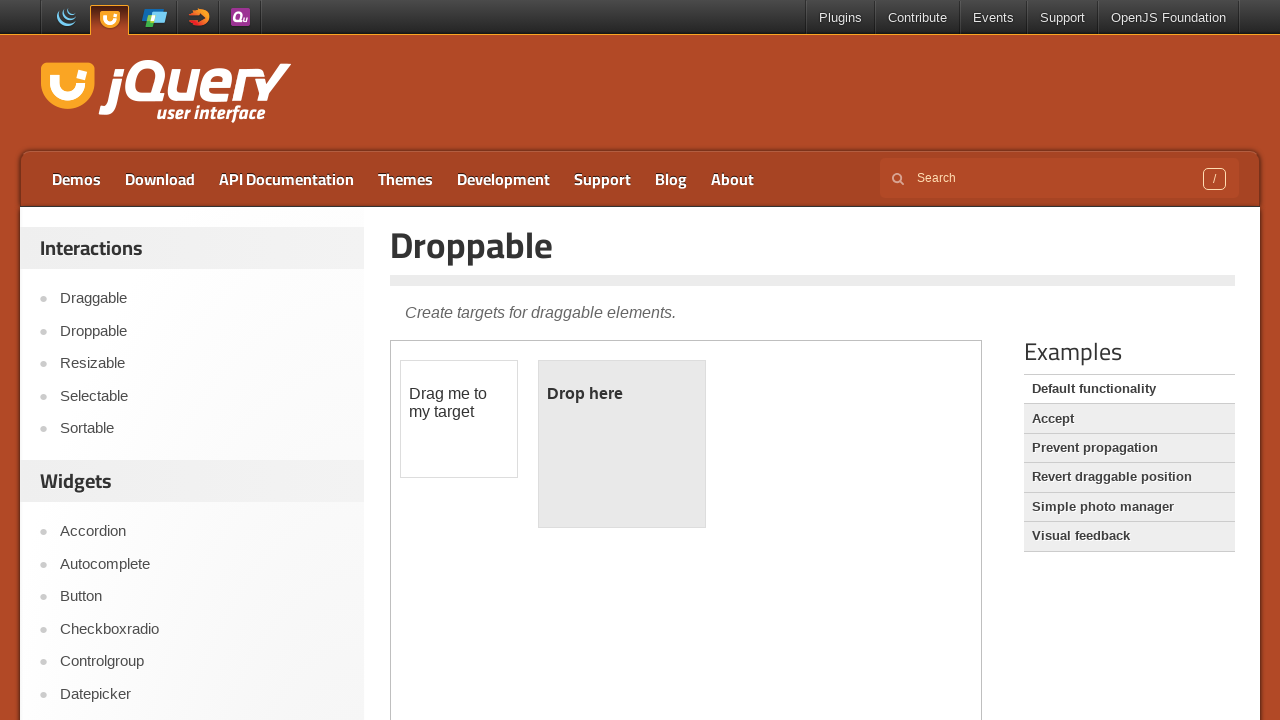

Located the draggable source element with id 'draggable'
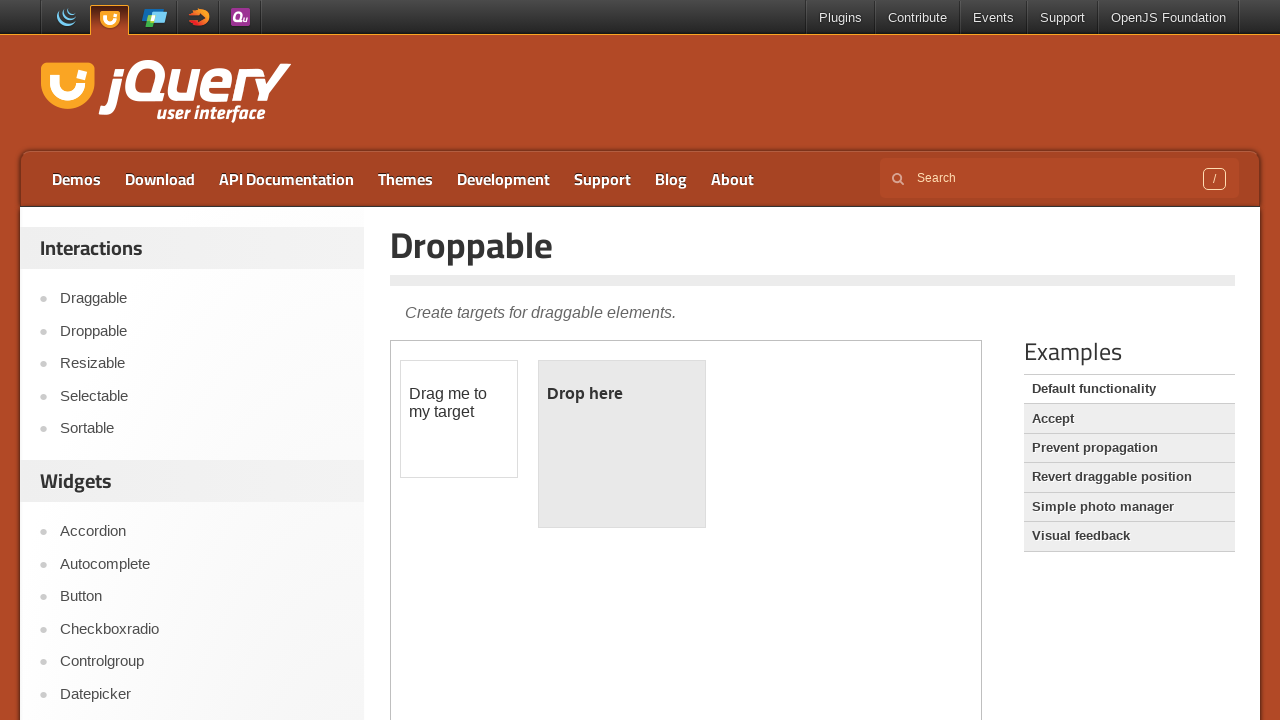

Located the droppable target element with id 'droppable'
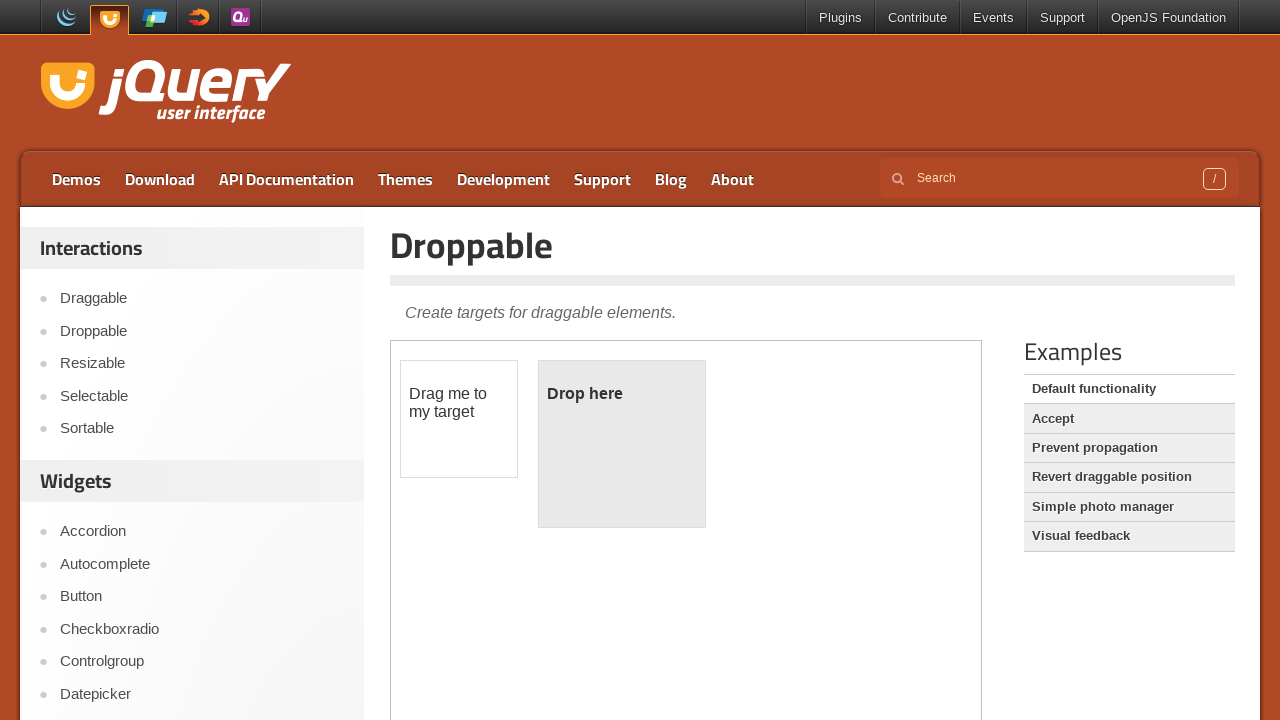

Successfully dragged the source element to the target element at (622, 444)
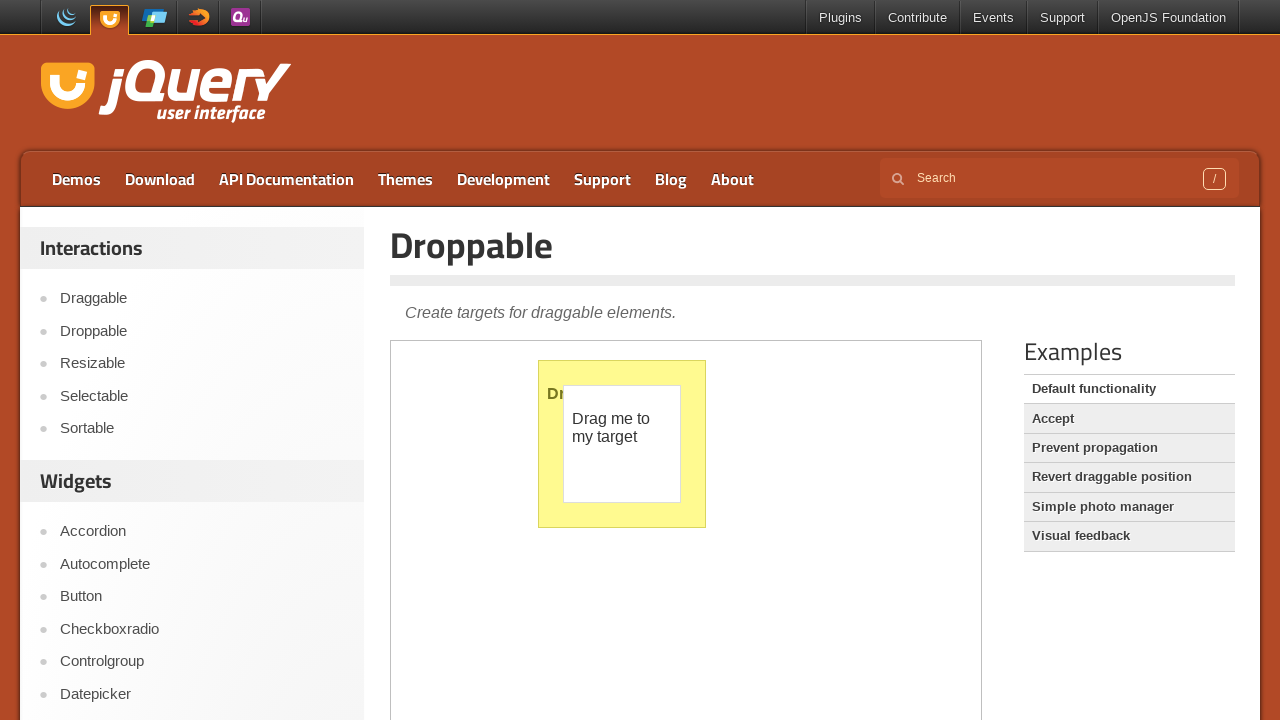

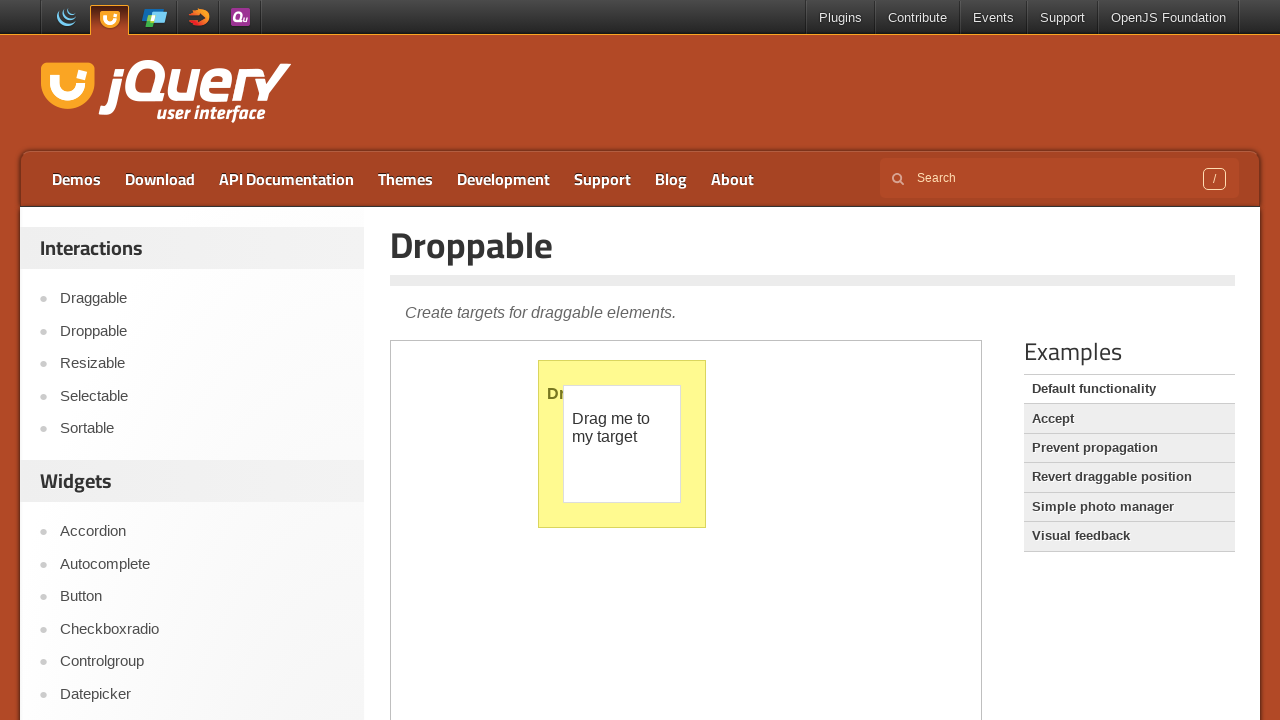